Tests tooltip hover functionality by hovering over an age input field and verifying the tooltip text is displayed correctly.

Starting URL: https://automationfc.github.io/jquery-tooltip/

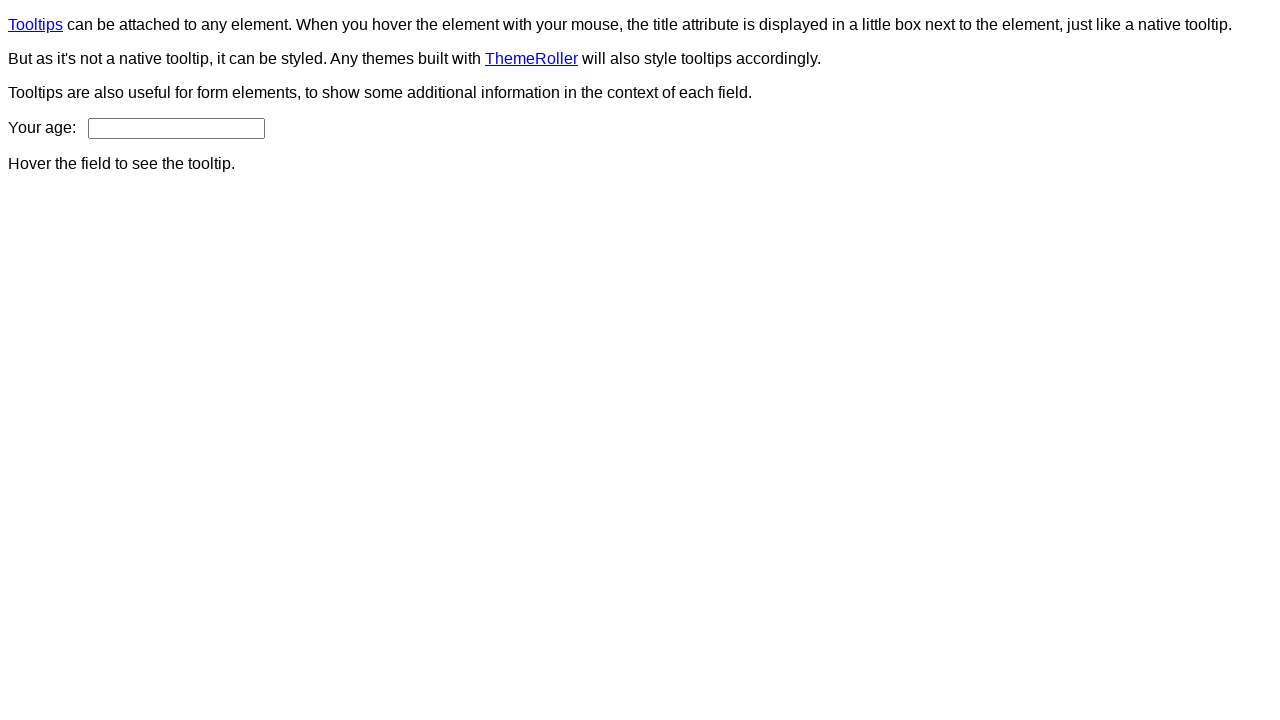

Hovered over age input field to trigger tooltip at (176, 128) on input#age
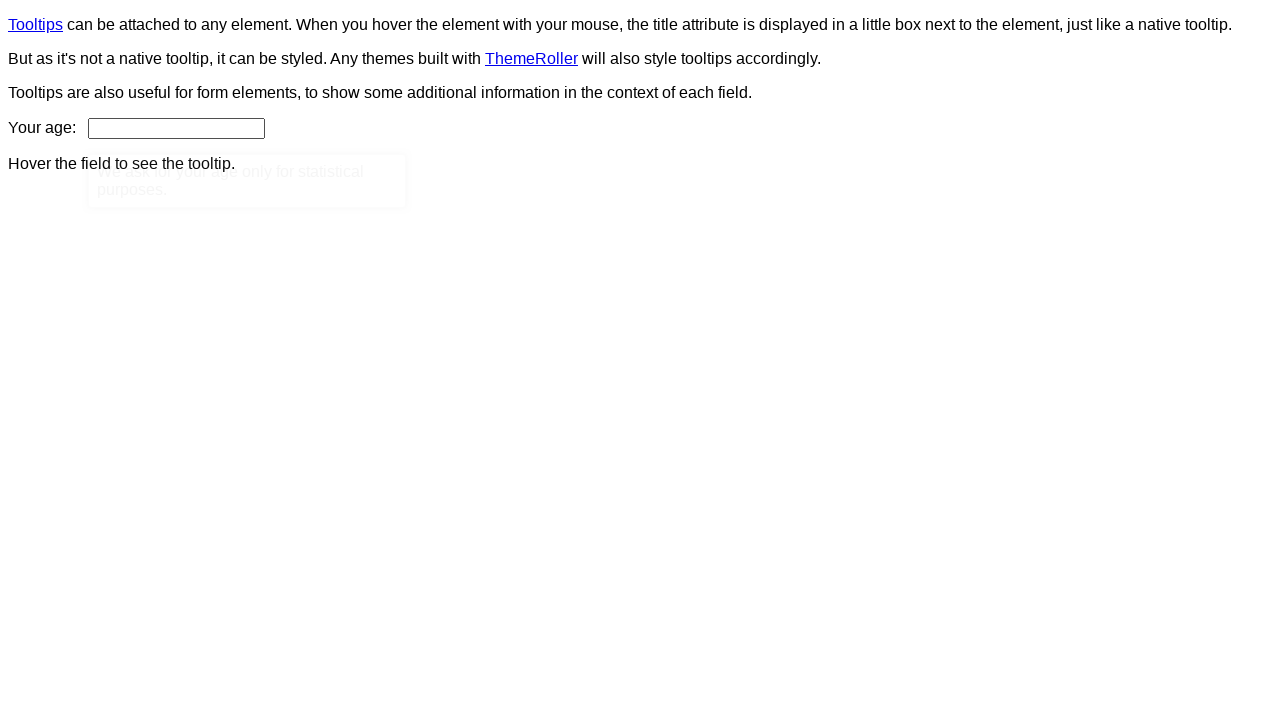

Tooltip appeared and became visible
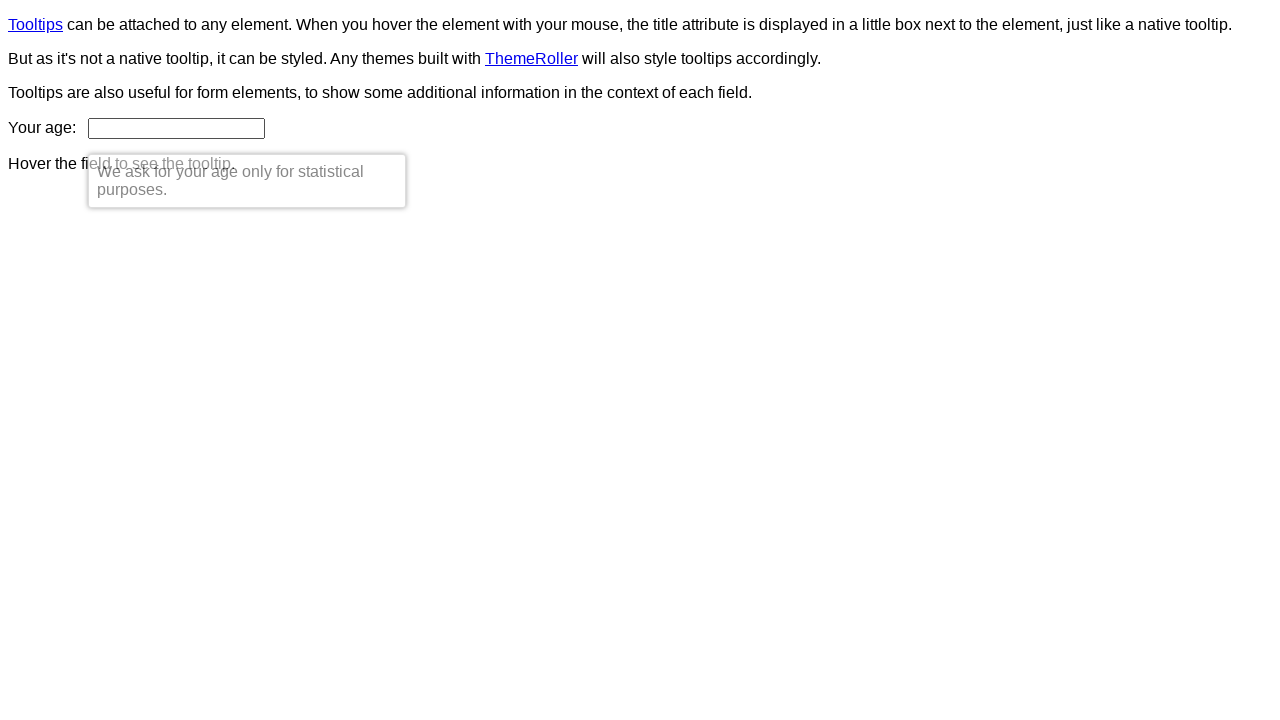

Verified tooltip text content matches expected message
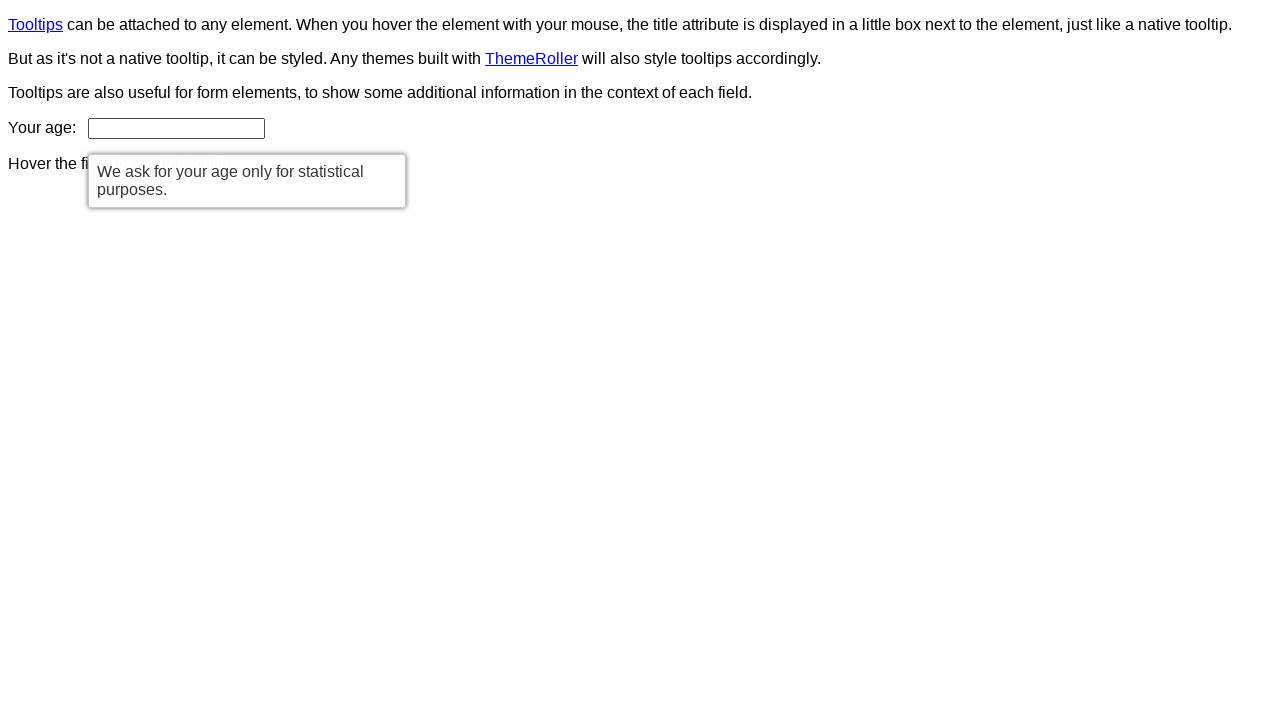

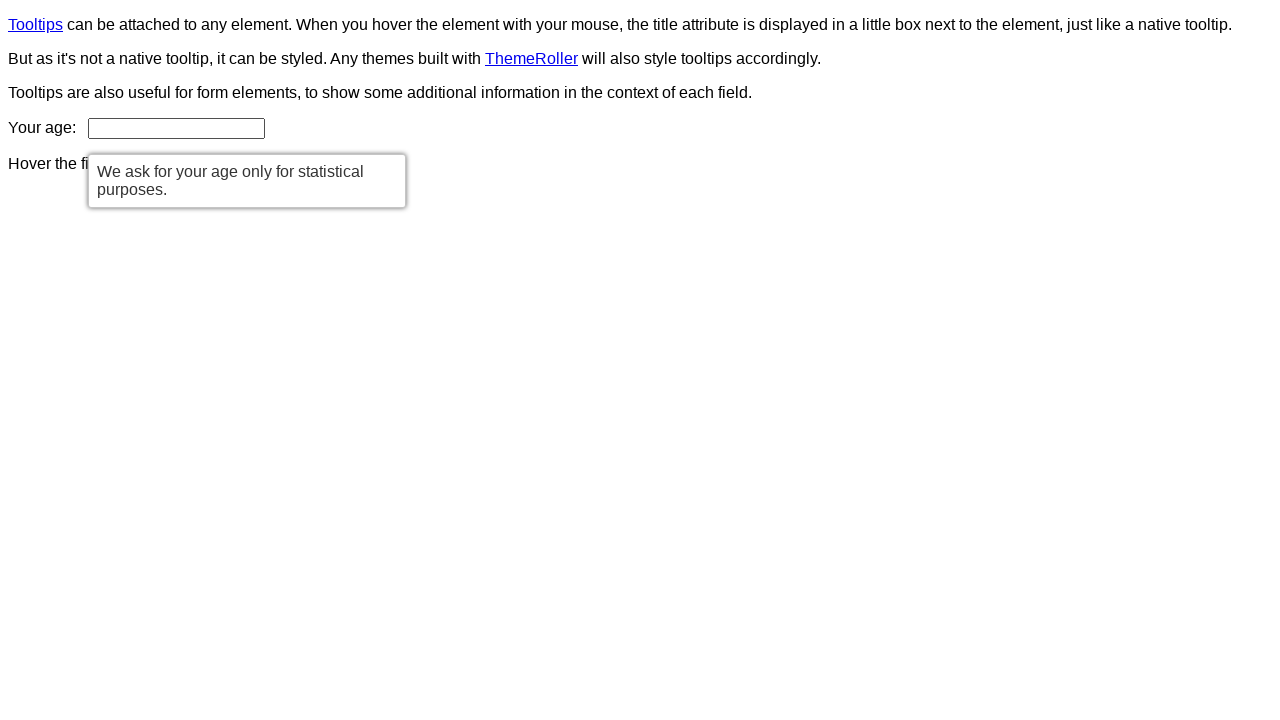